Tests the search textbox by filling it with valid and invalid search queries

Starting URL: https://pinaspeaks.com/mountaineer/@Ivey

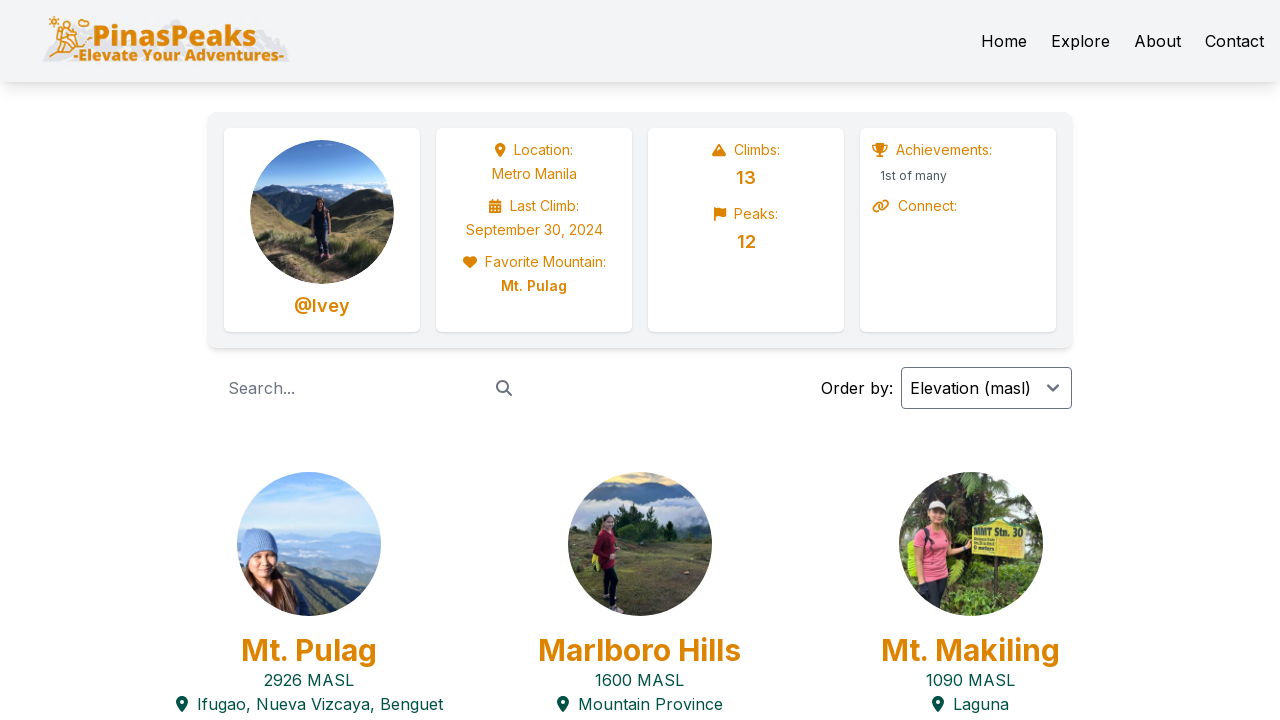

Waited for page to load with networkidle state
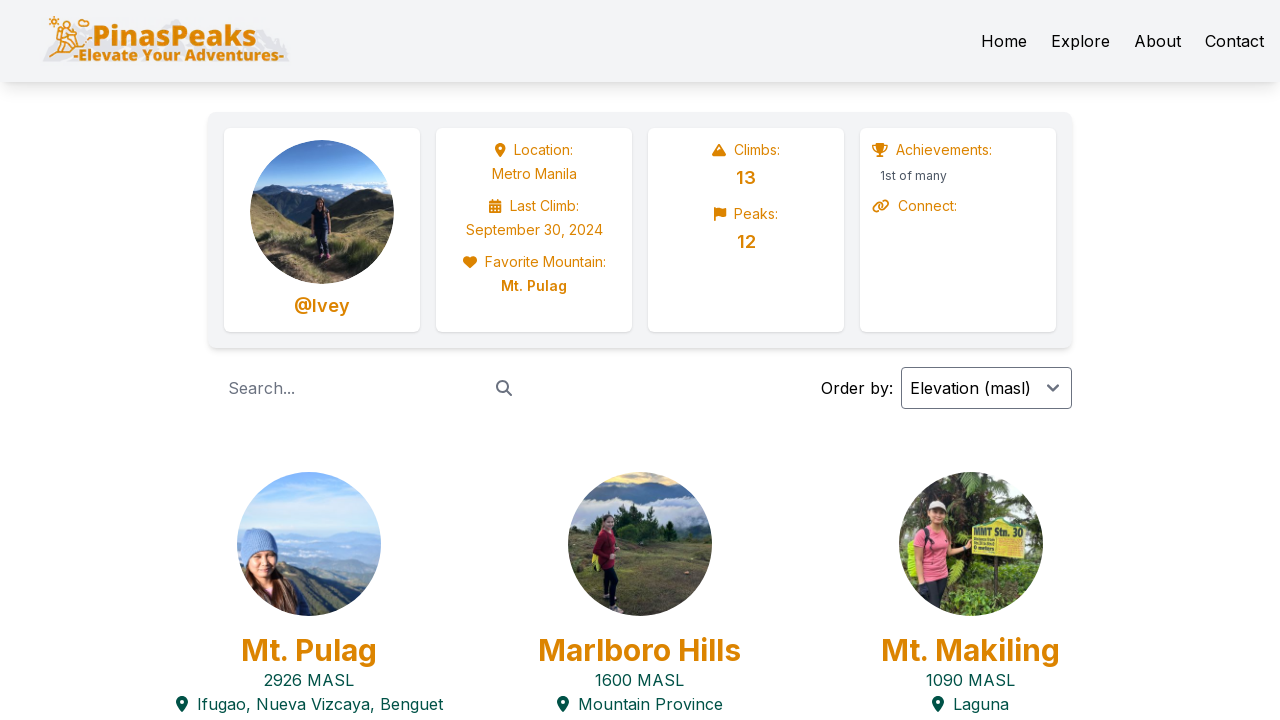

Located search textbox element
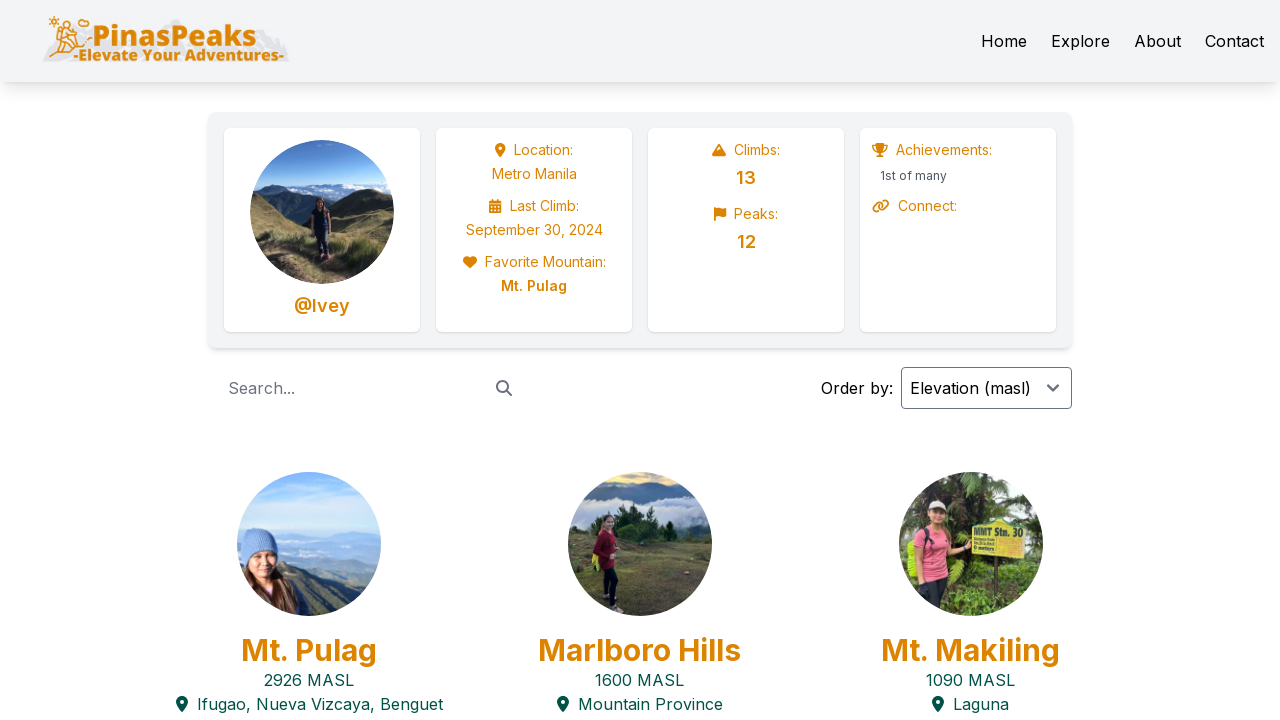

Filled search textbox with valid query 'Pulag' on internal:role=textbox[name="Search..."i]
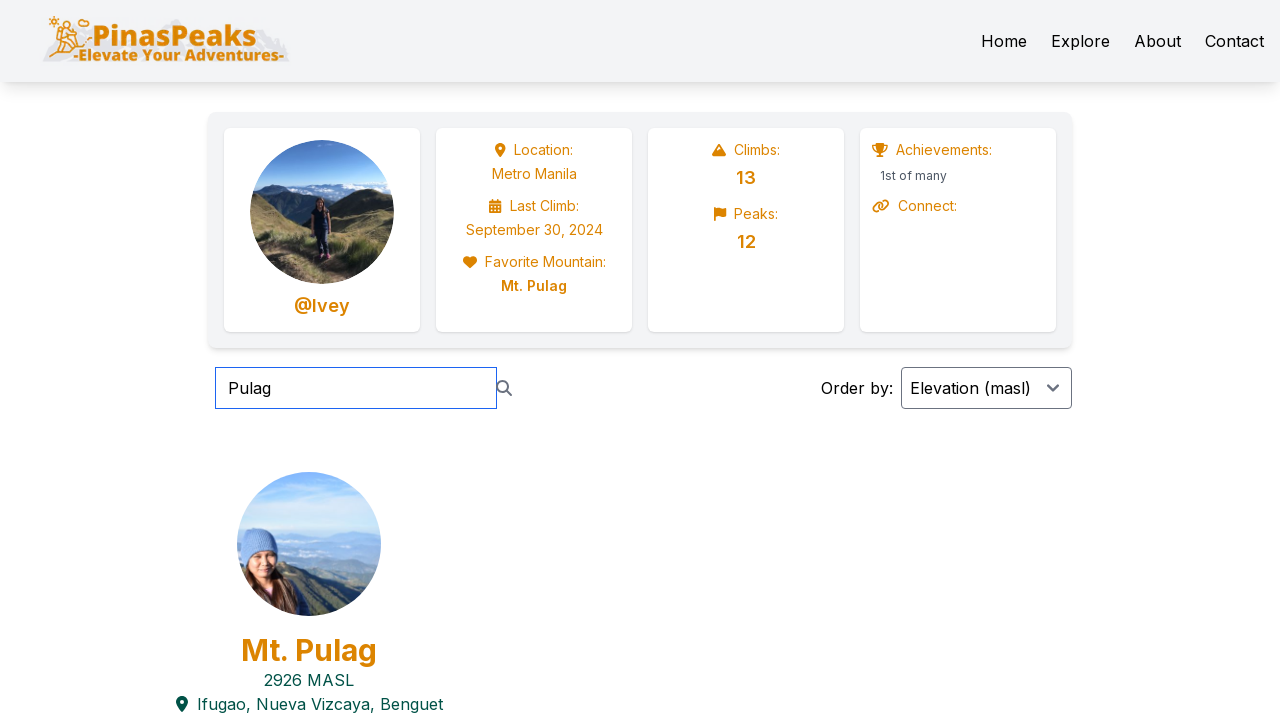

Filled search textbox with invalid query 'Apo' on internal:role=textbox[name="Search..."i]
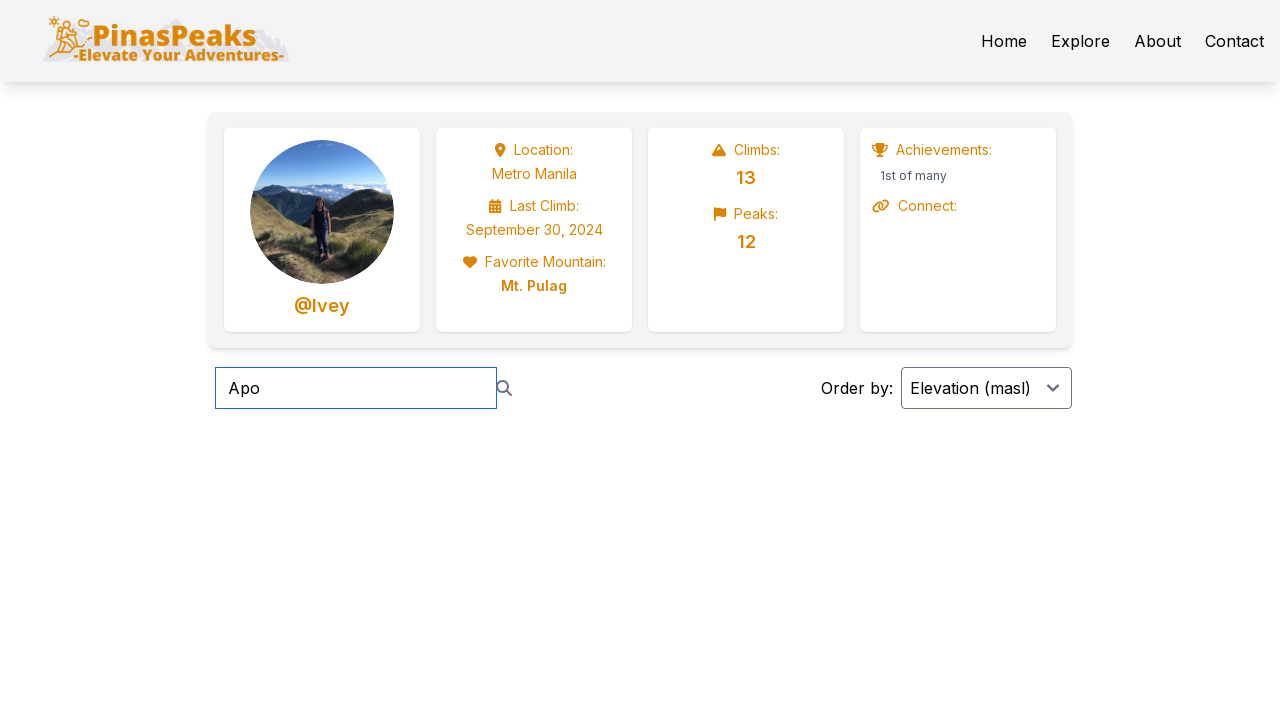

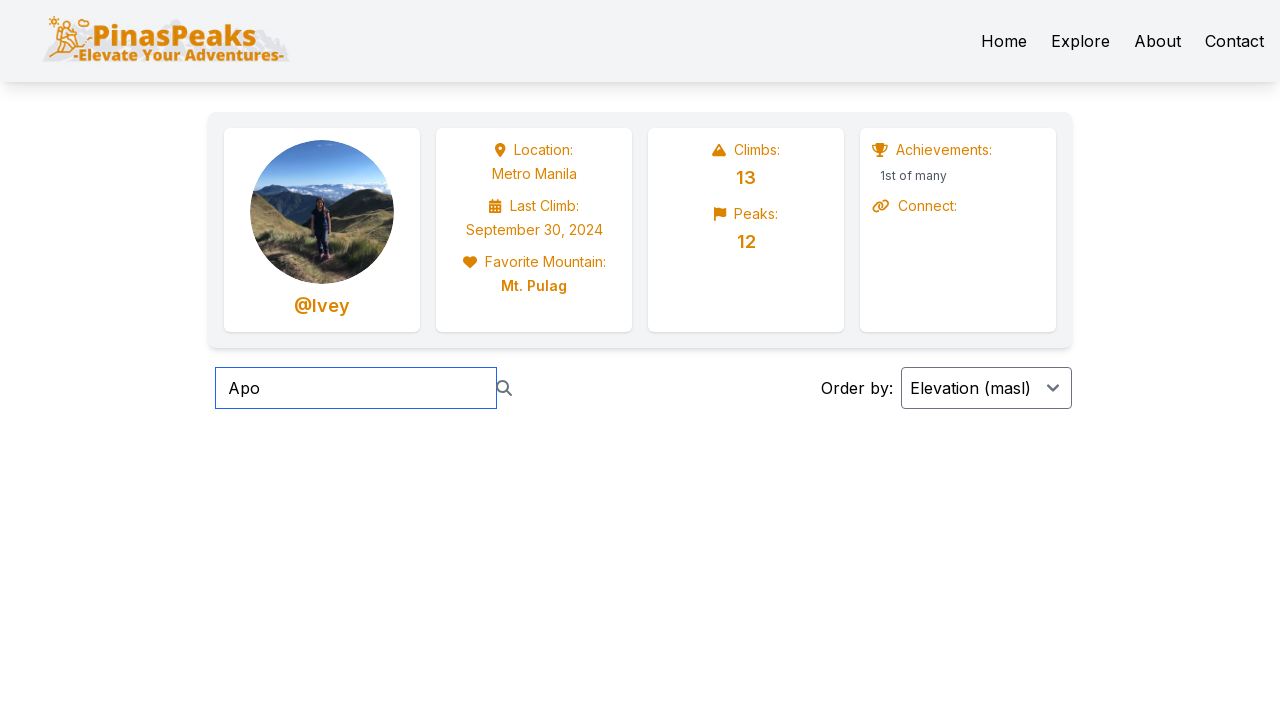